Tests radio button functionality on a flight booking practice page by clicking a trip type radio button and verifying the associated div's style changes

Starting URL: https://rahulshettyacademy.com/dropdownsPractise/#

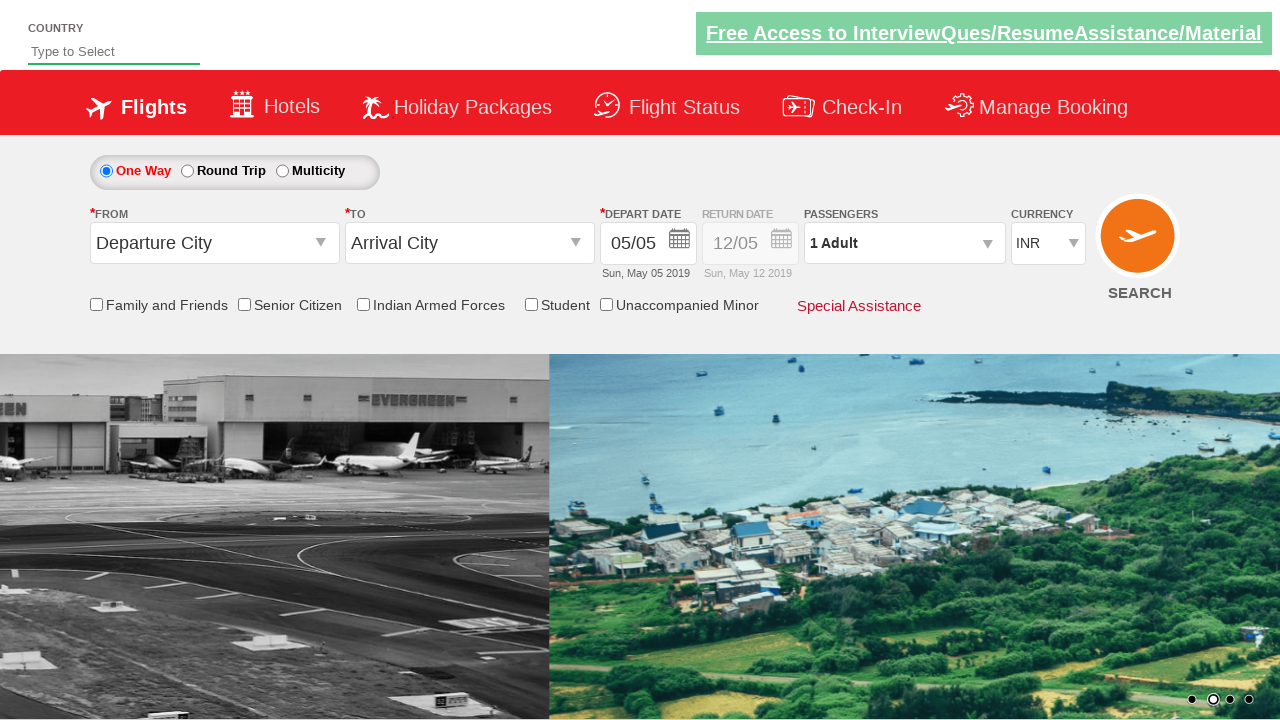

Clicked round trip radio button at (187, 171) on #ctl00_mainContent_rbtnl_Trip_1
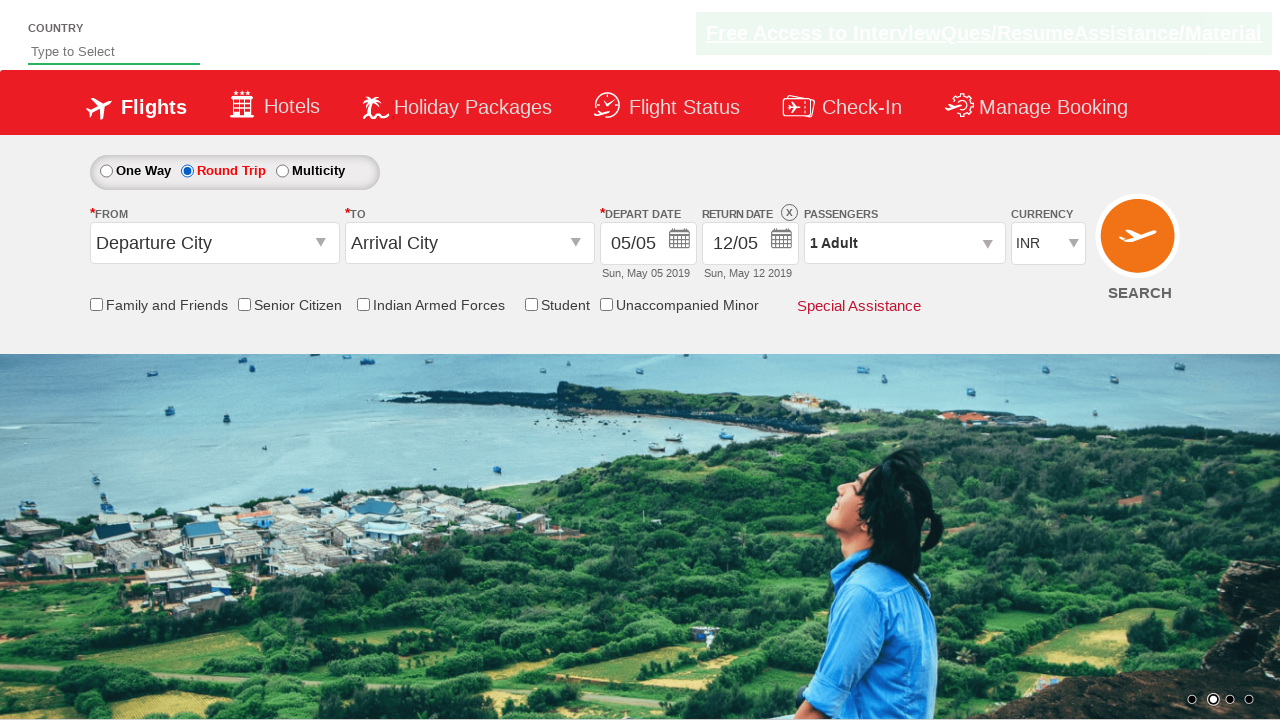

Waited 500ms for style changes to apply
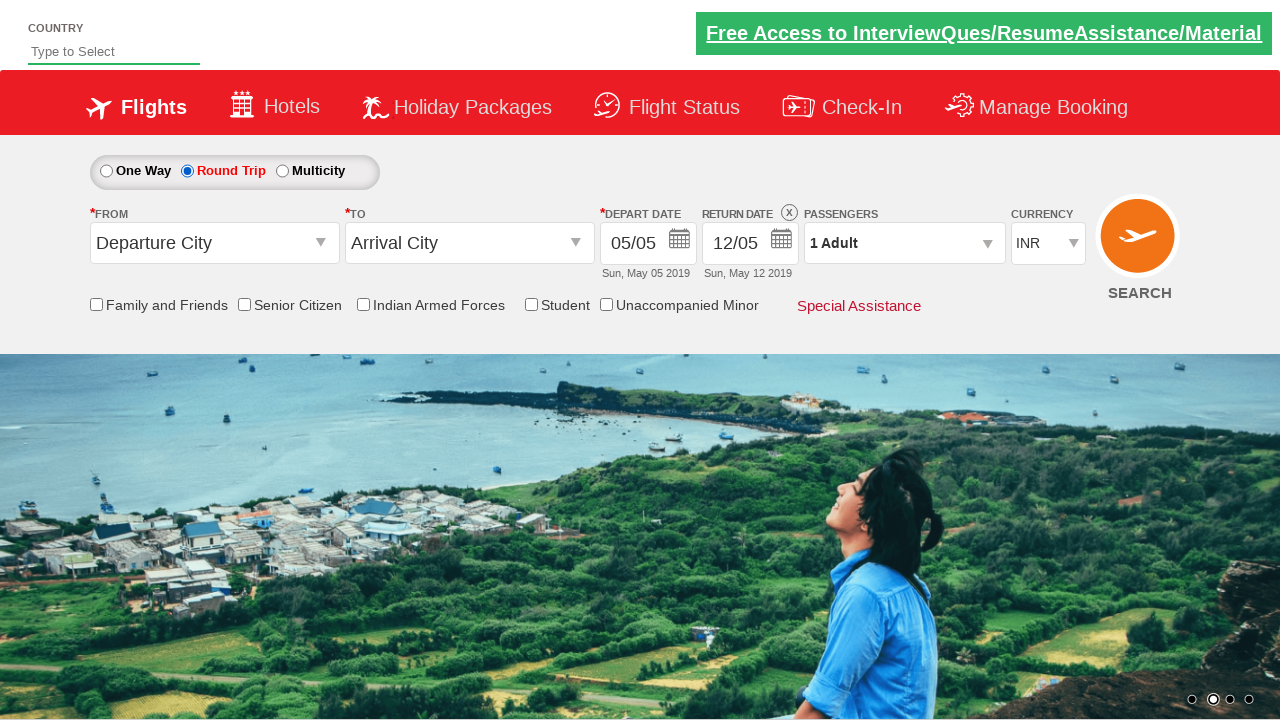

Retrieved style attribute from Div1 element
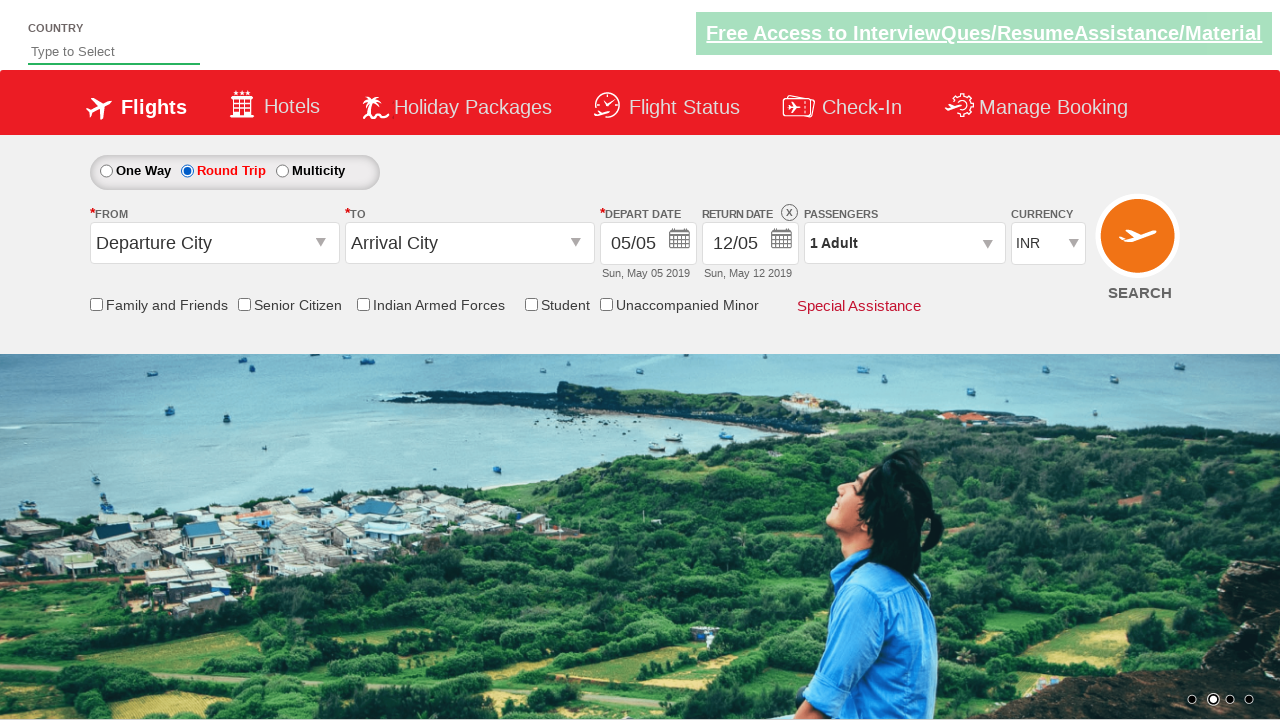

Verified Div1 style contains '1' indicating enabled state
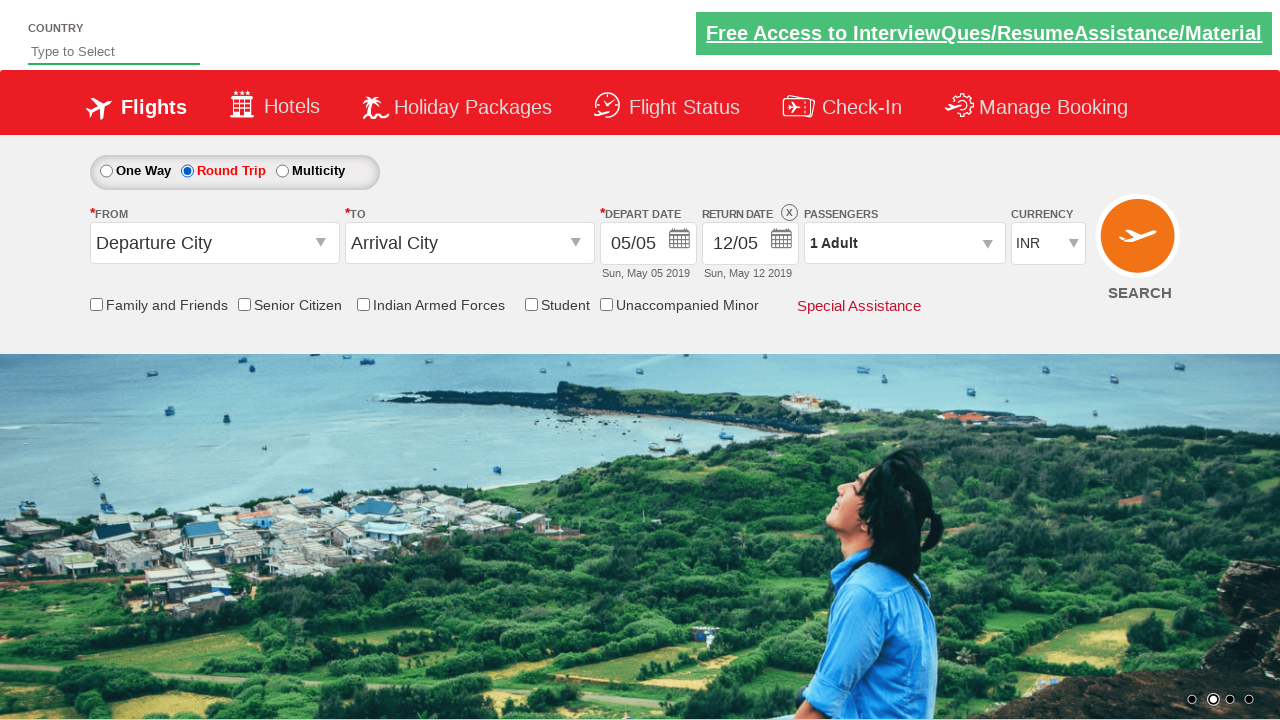

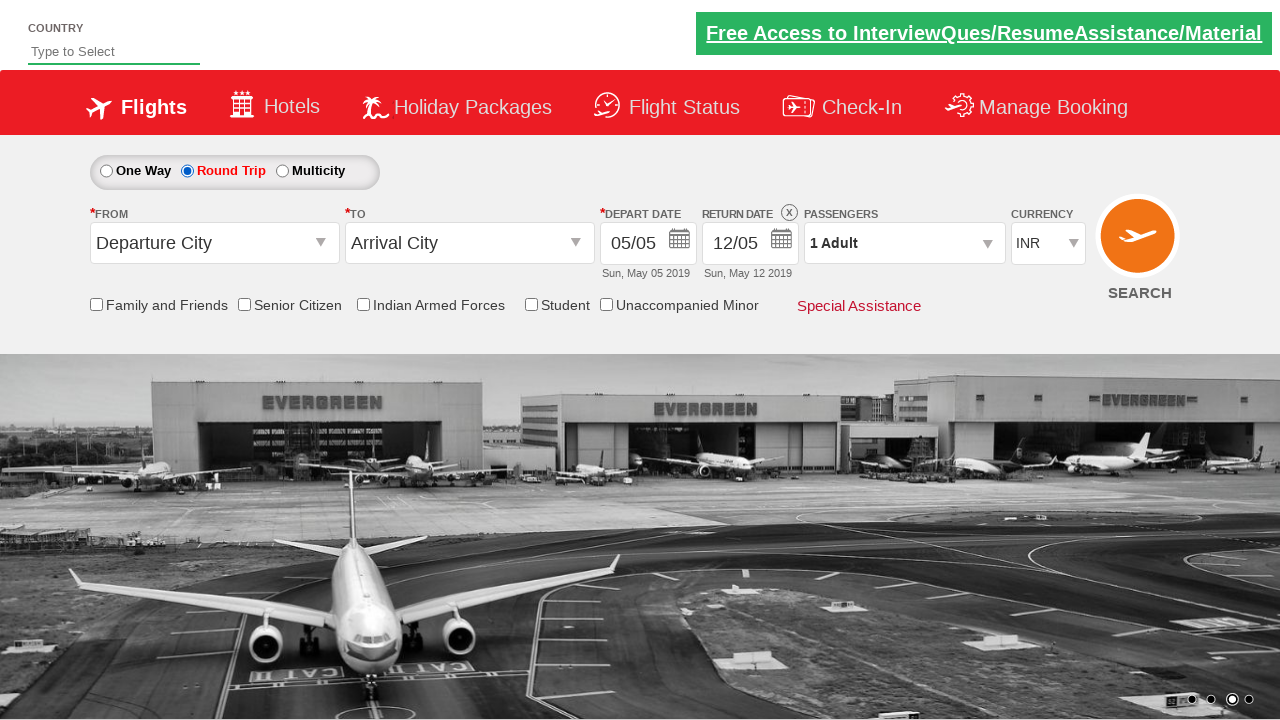